Tests the contact form functionality by clicking on Contact link, filling out the contact form fields, and submitting the message

Starting URL: https://www.demoblaze.com/index.html

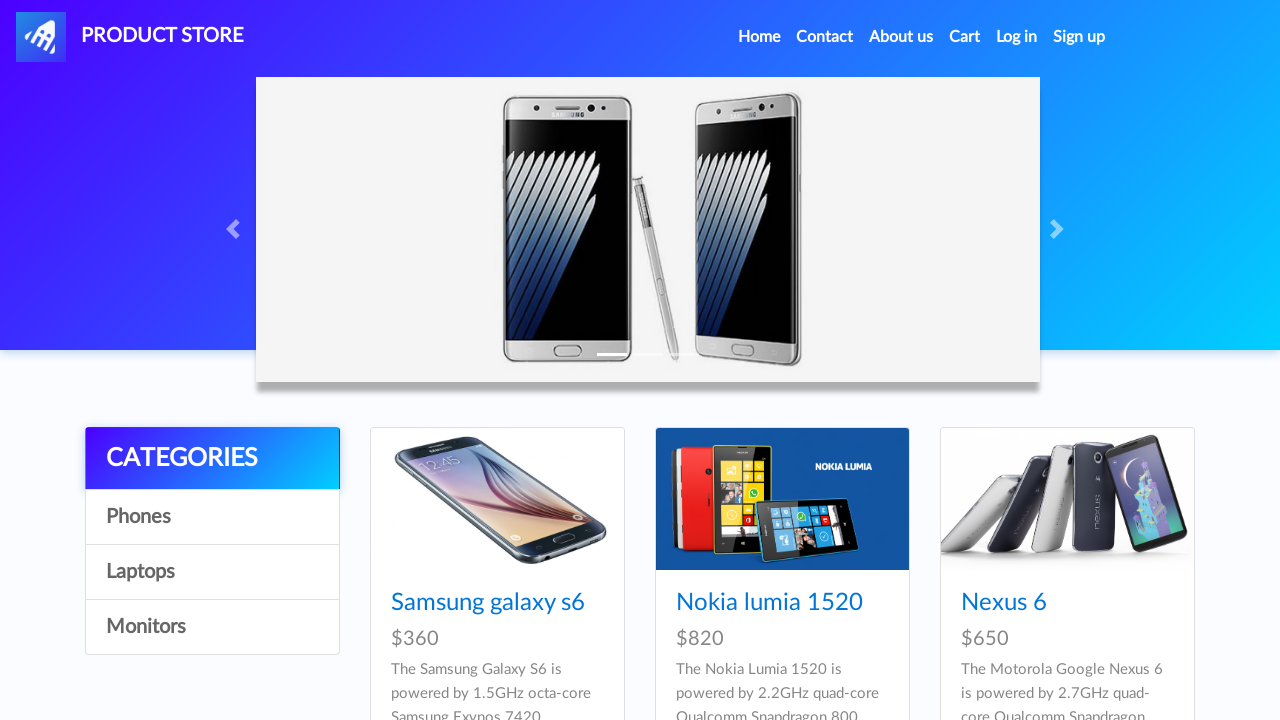

Clicked on Contact link in navigation menu at (825, 37) on xpath=/html/body/nav/div[1]/ul/li[2]/a
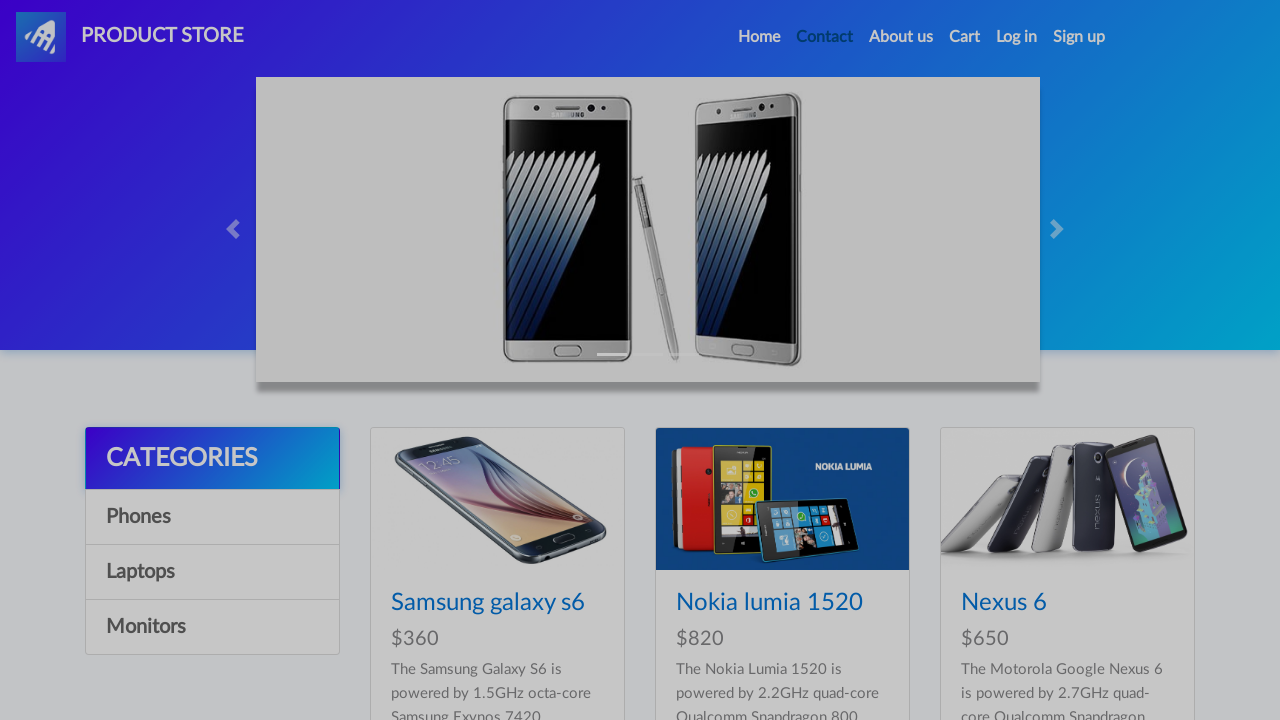

Contact form modal appeared with email field visible
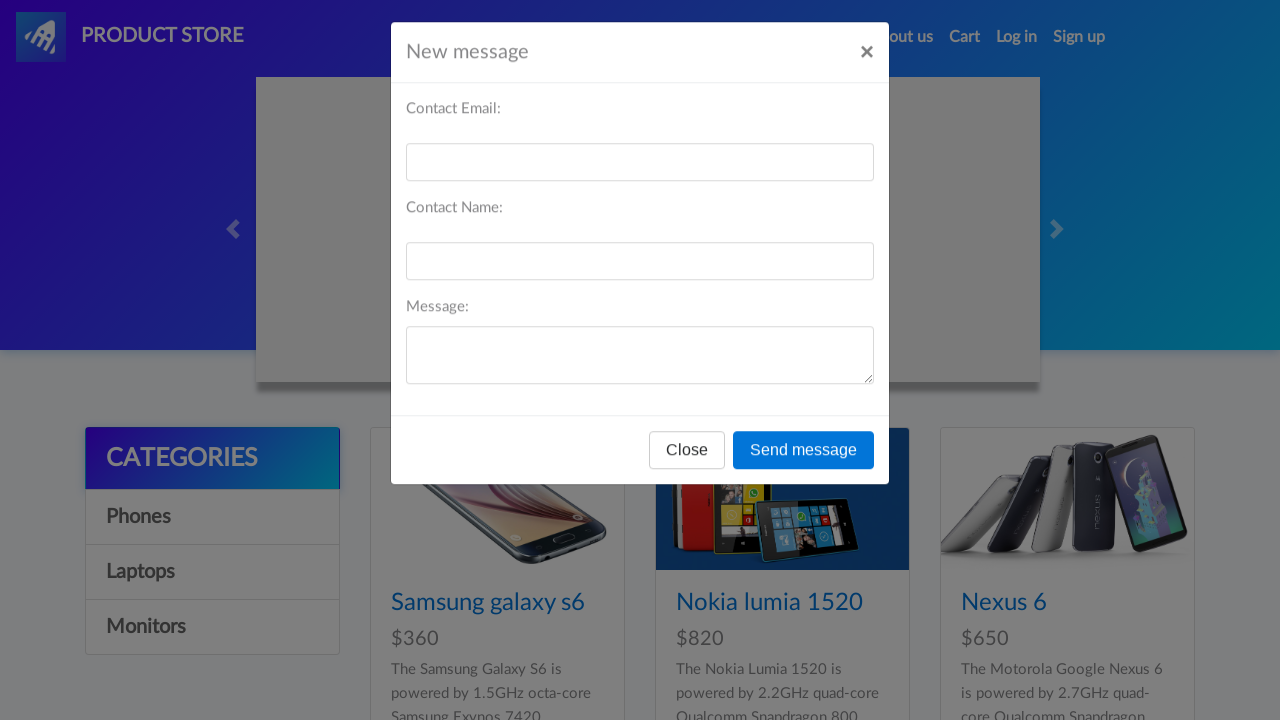

Filled email field with 'test.user@example.com' on #recipient-email
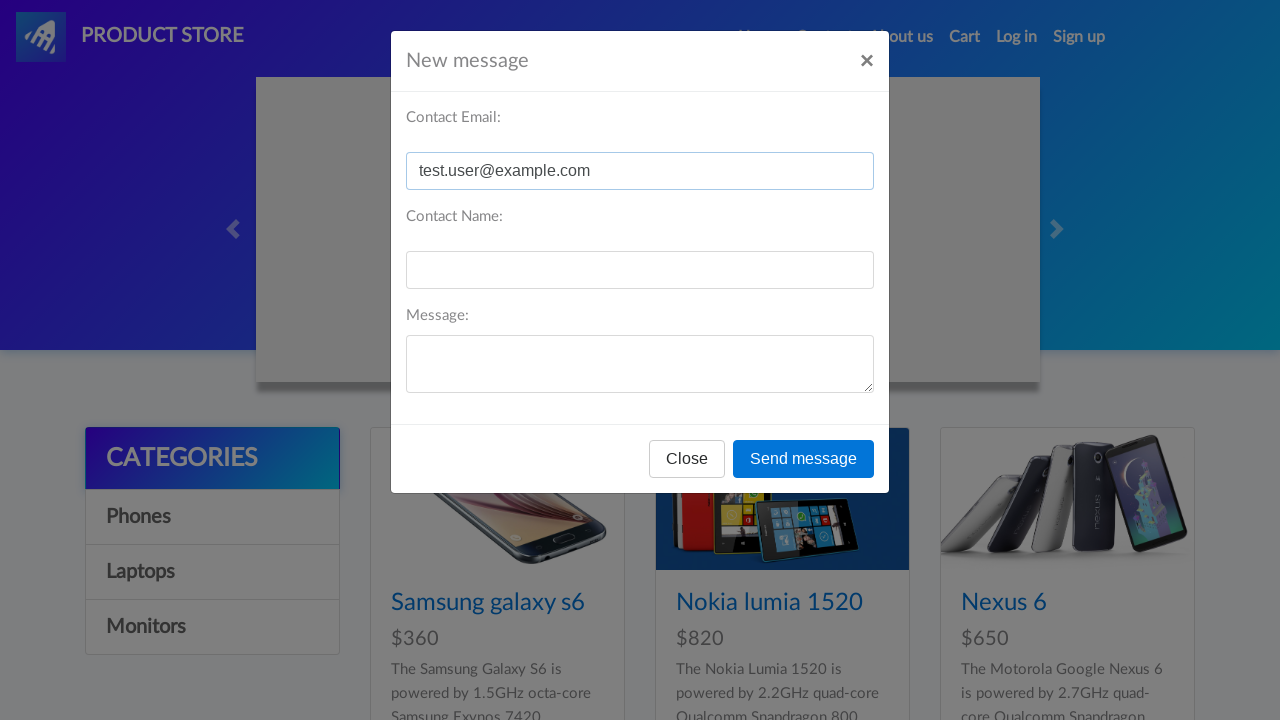

Filled name field with 'Reva Rahardian' on #recipient-name
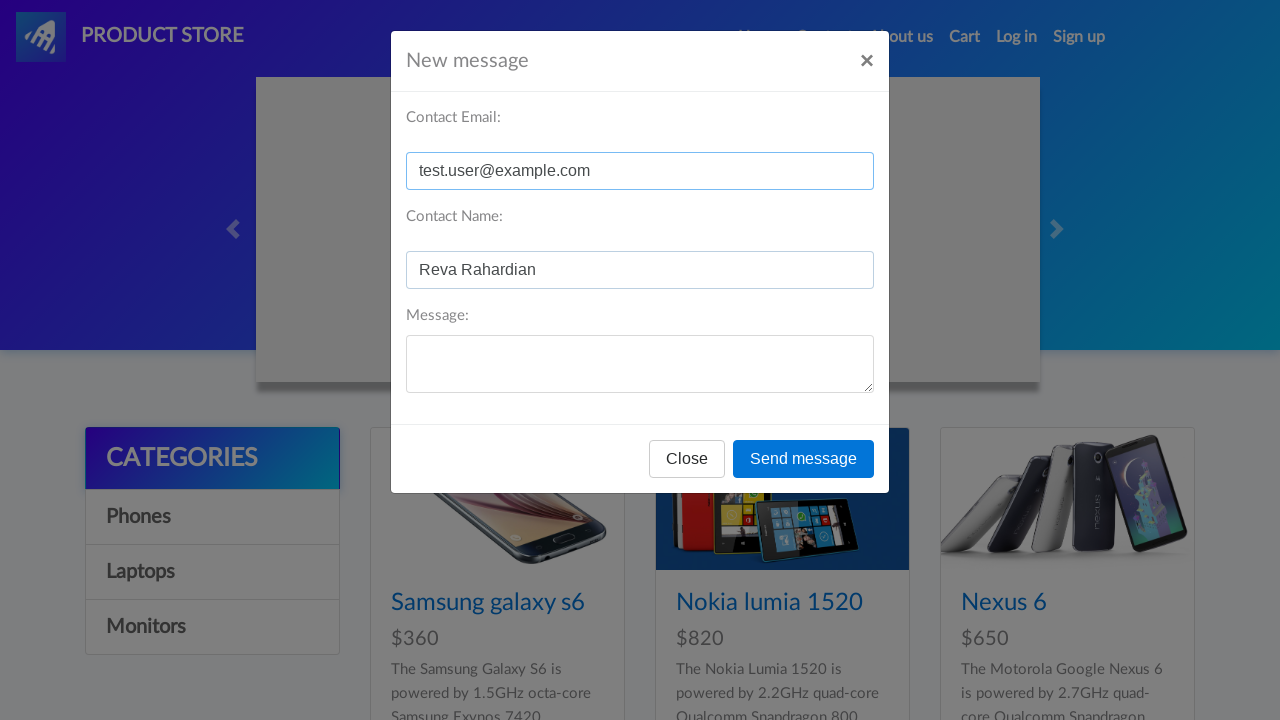

Filled message field with 'Congratulations!!!' on #message-text
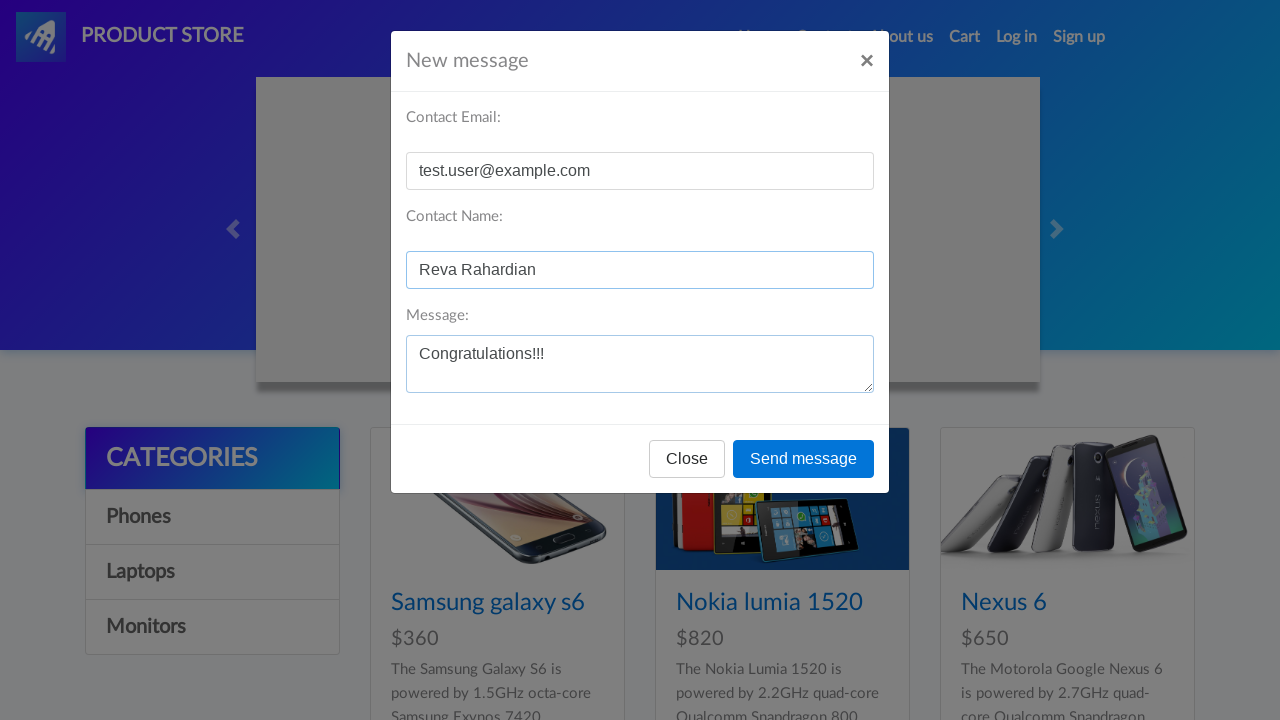

Clicked send message button at (804, 459) on xpath=/html/body/div[1]/div/div/div[3]/button[2]
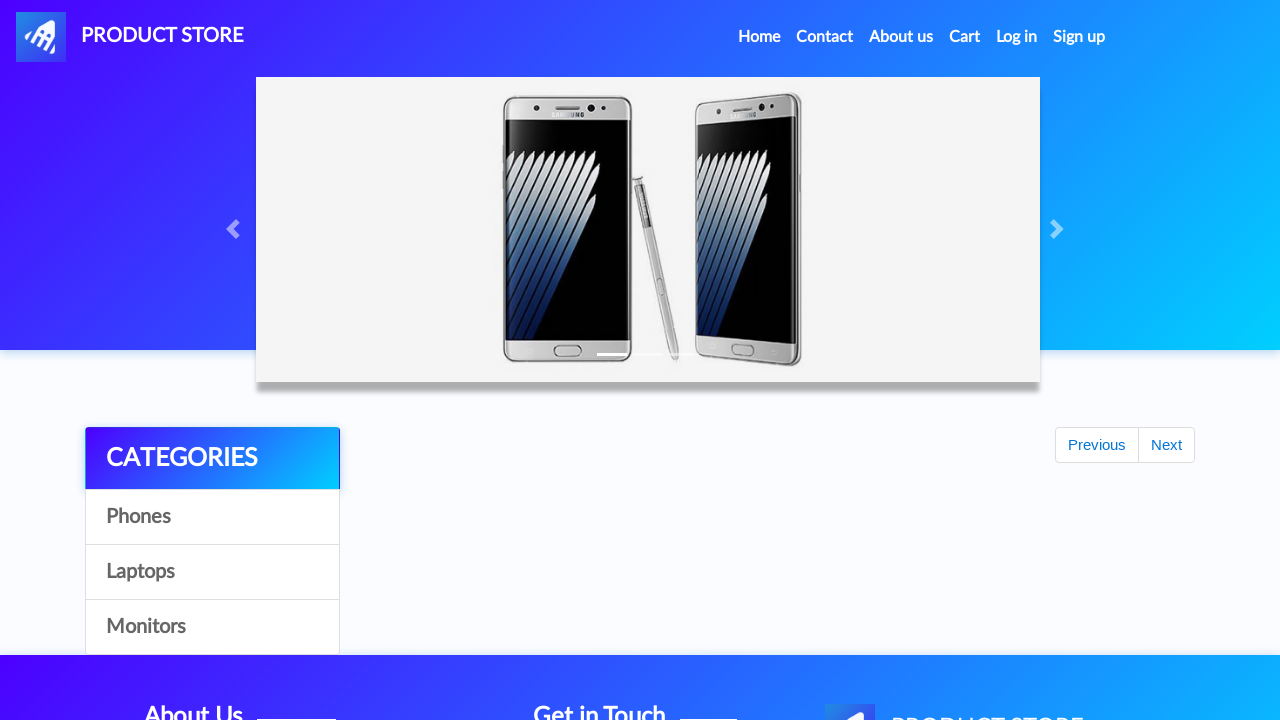

Alert dialog accepted
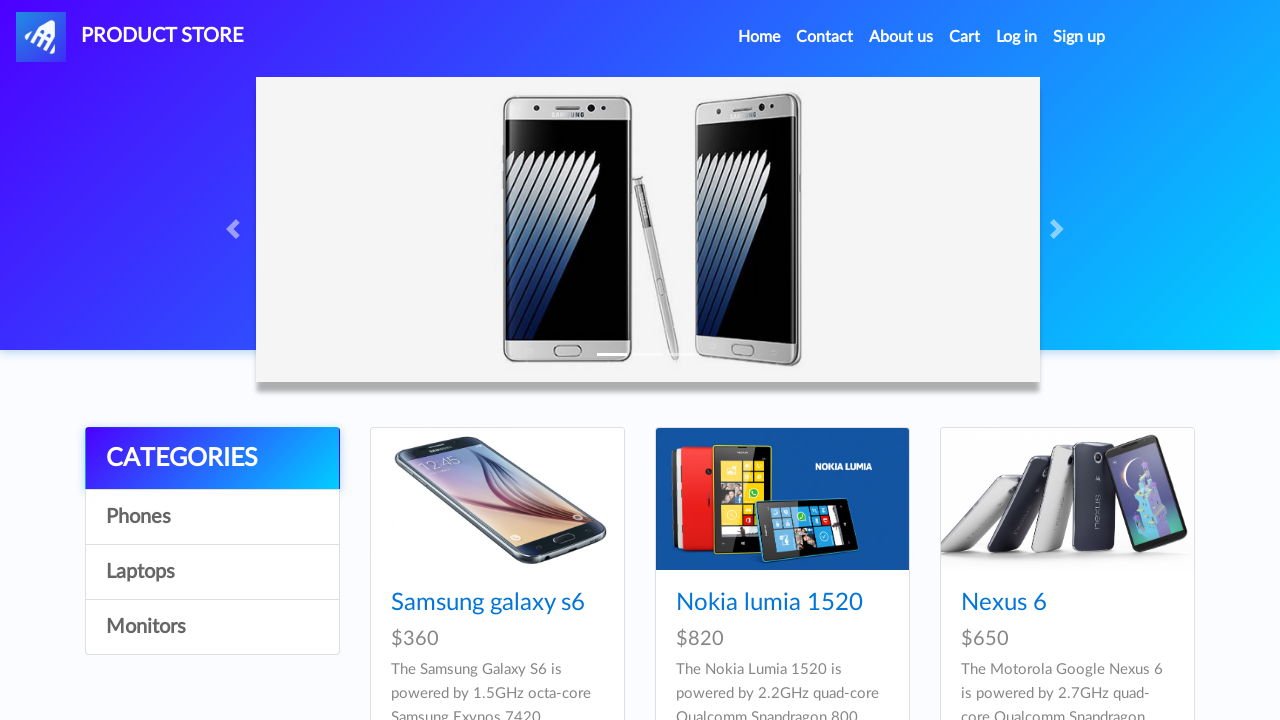

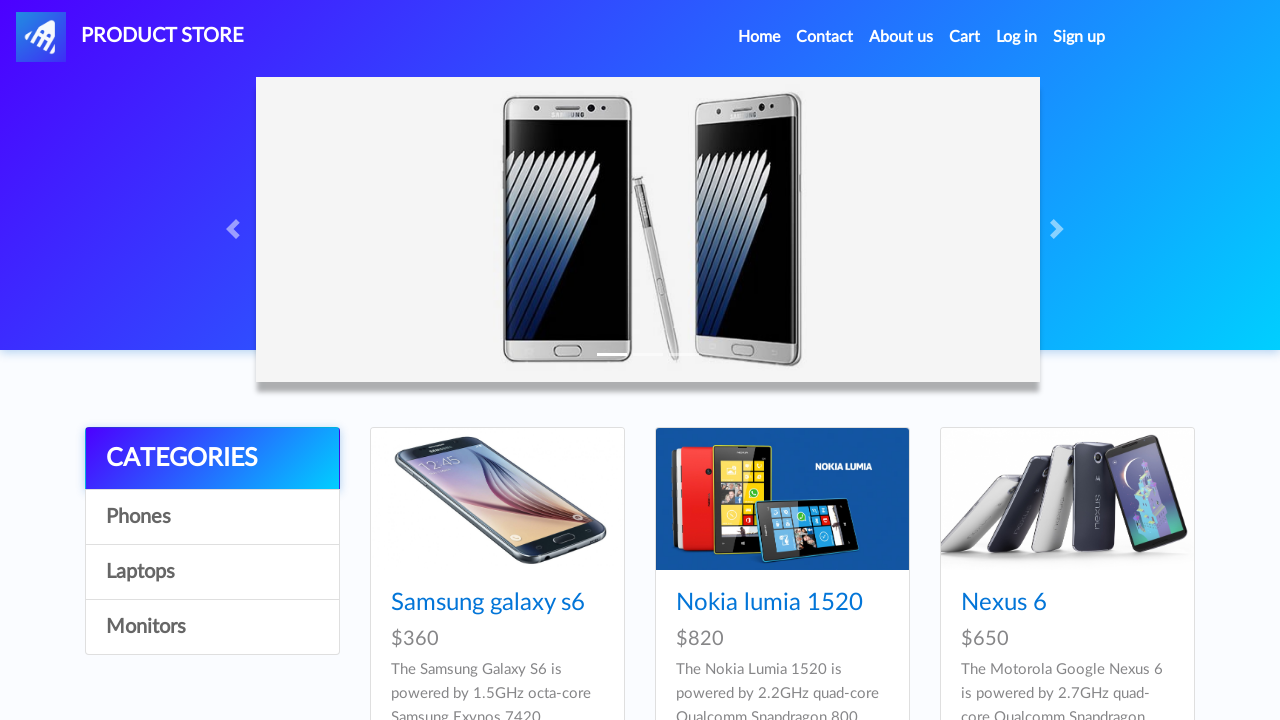